Tests the search bar functionality by searching for "mobile legends" and verifying search results appear

Starting URL: https://vcgamers.com/gercep

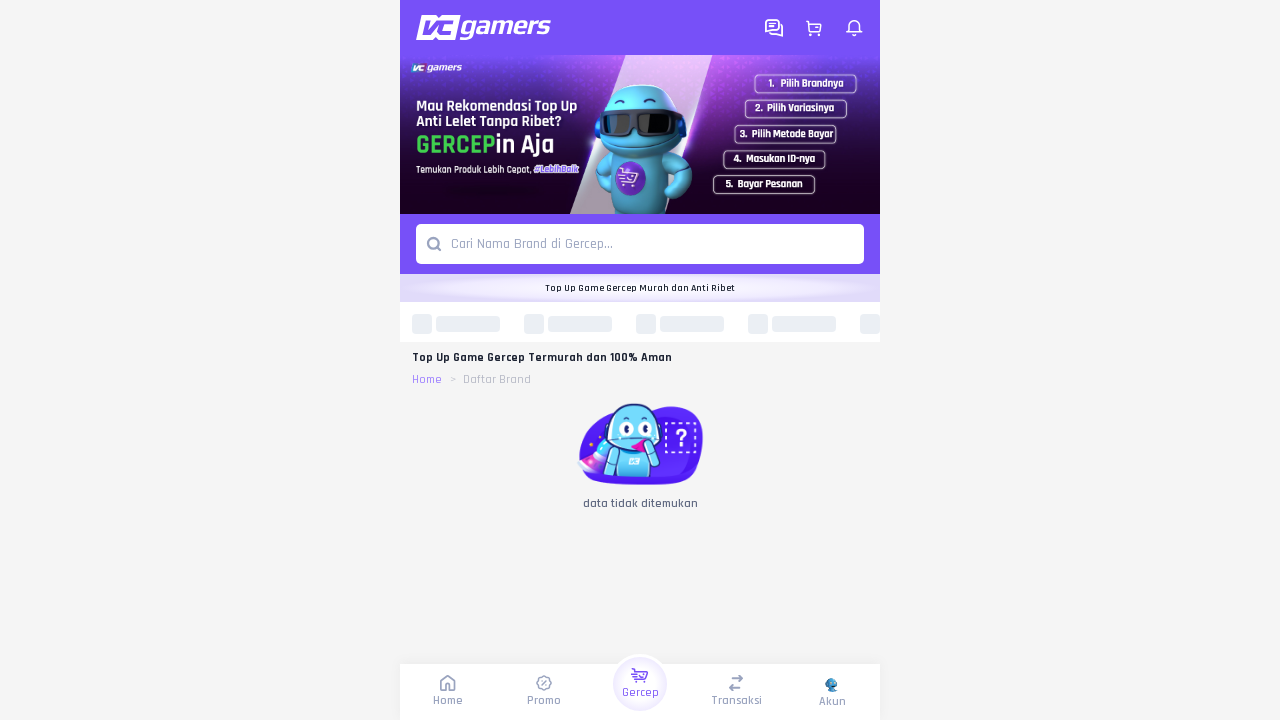

Filled search bar with 'mobile legends' on internal:attr=[placeholder="Cari Nama Brand di Gercep..."i]
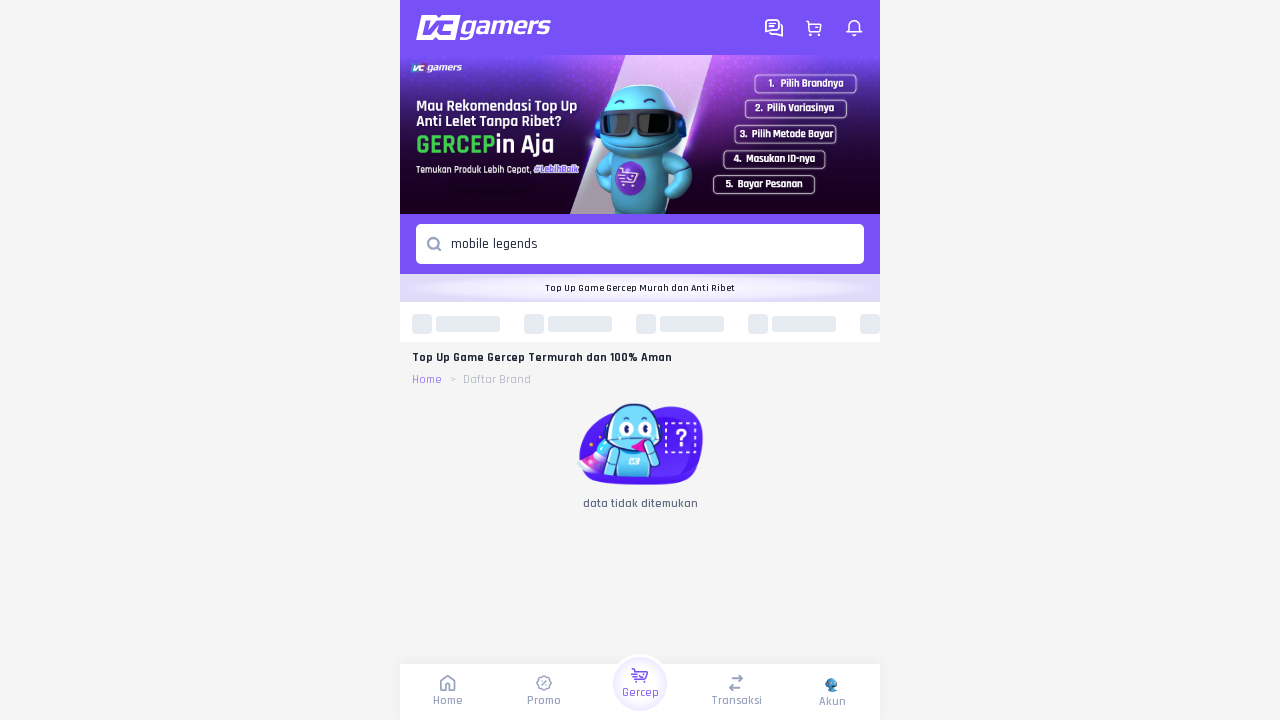

Pressed Enter to submit search query
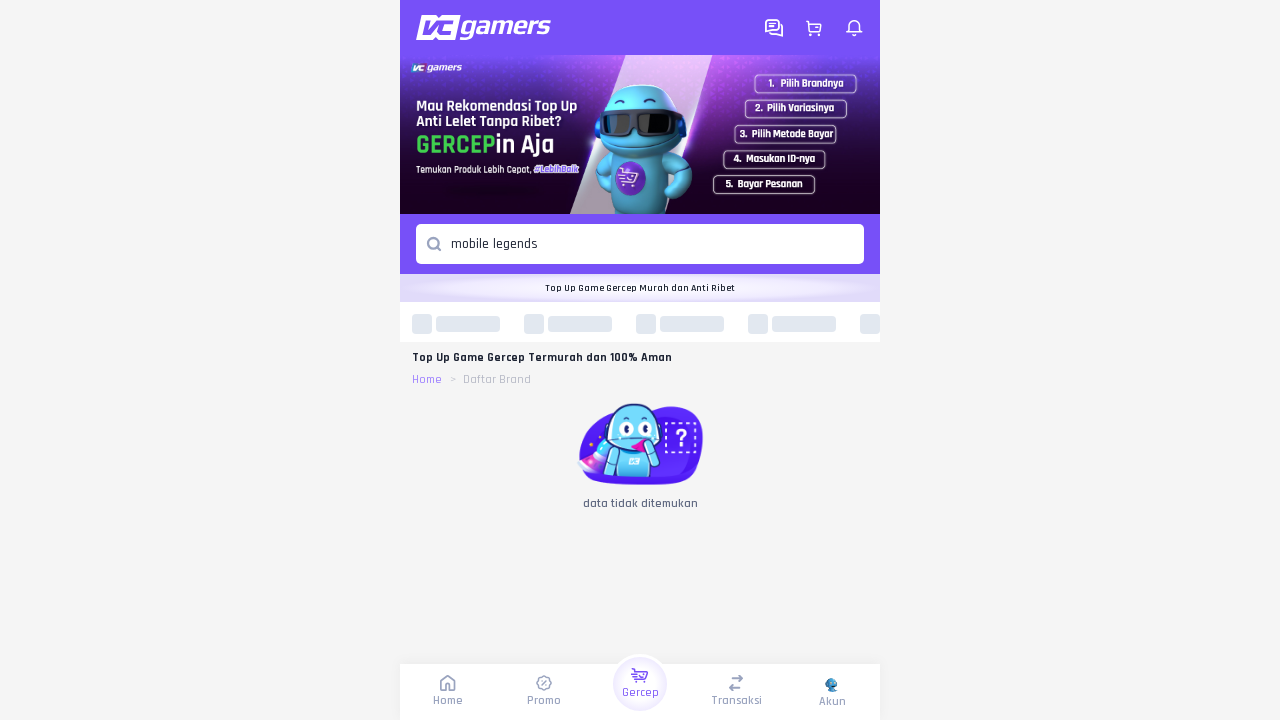

Located search result link for 'Mobile Legends'
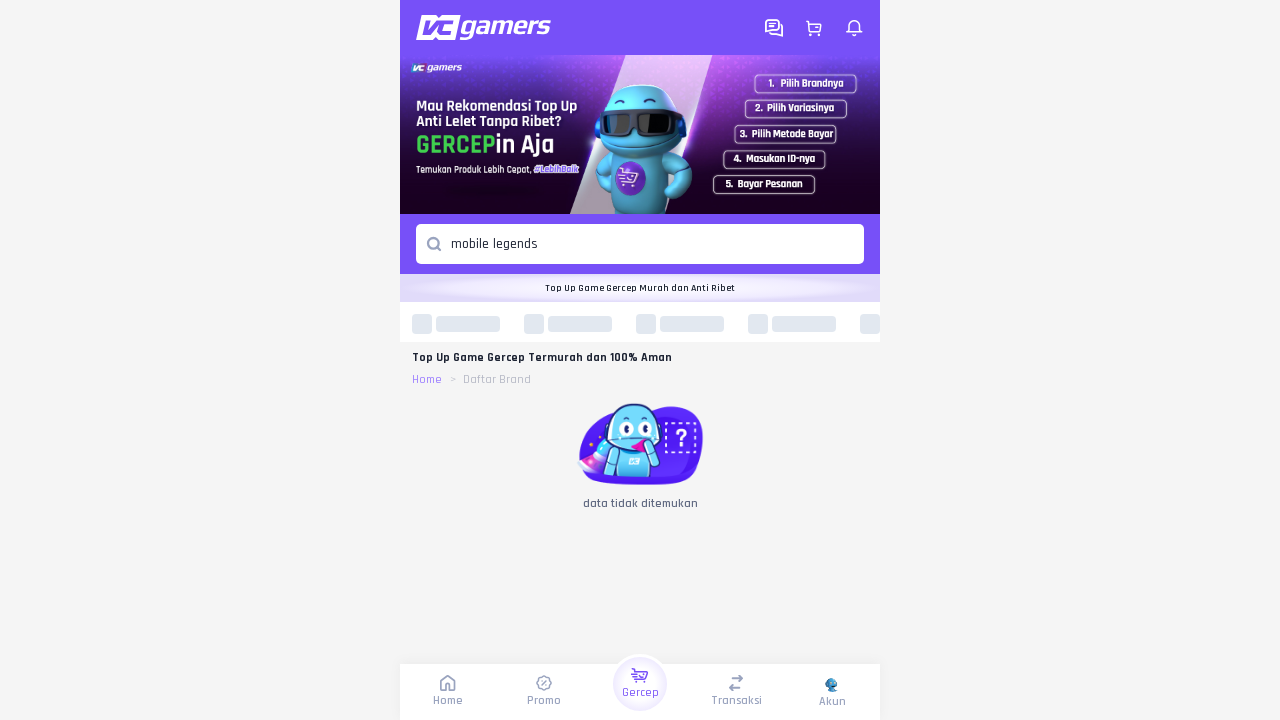

Verified search result is visible
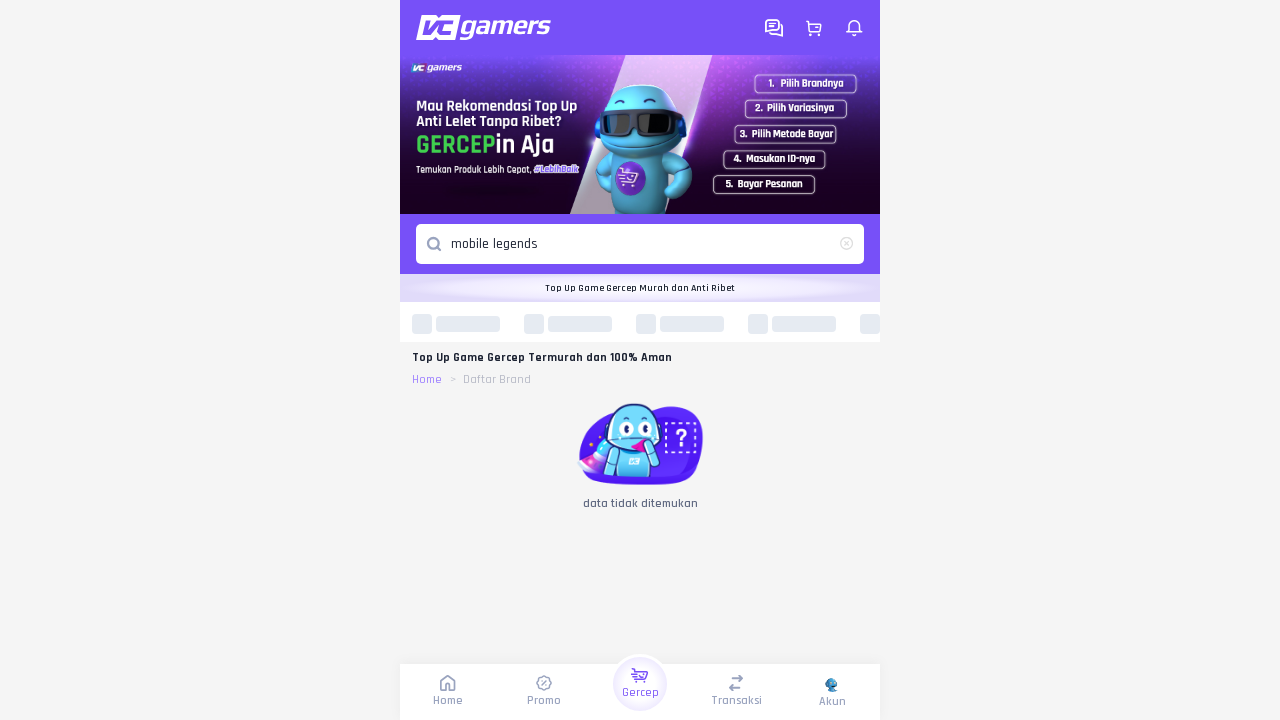

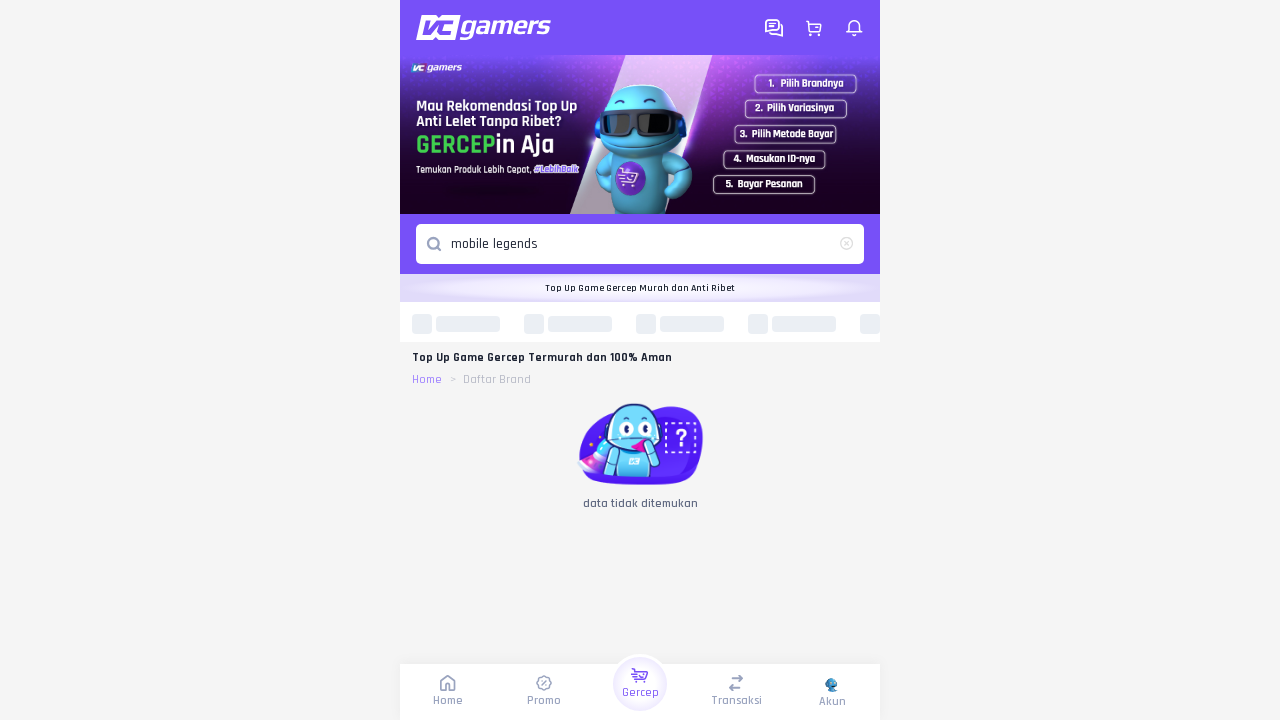